Tests new window handling by clicking to open a new window, switching to it, verifying the title, and closing it

Starting URL: http://the-internet.herokuapp.com/

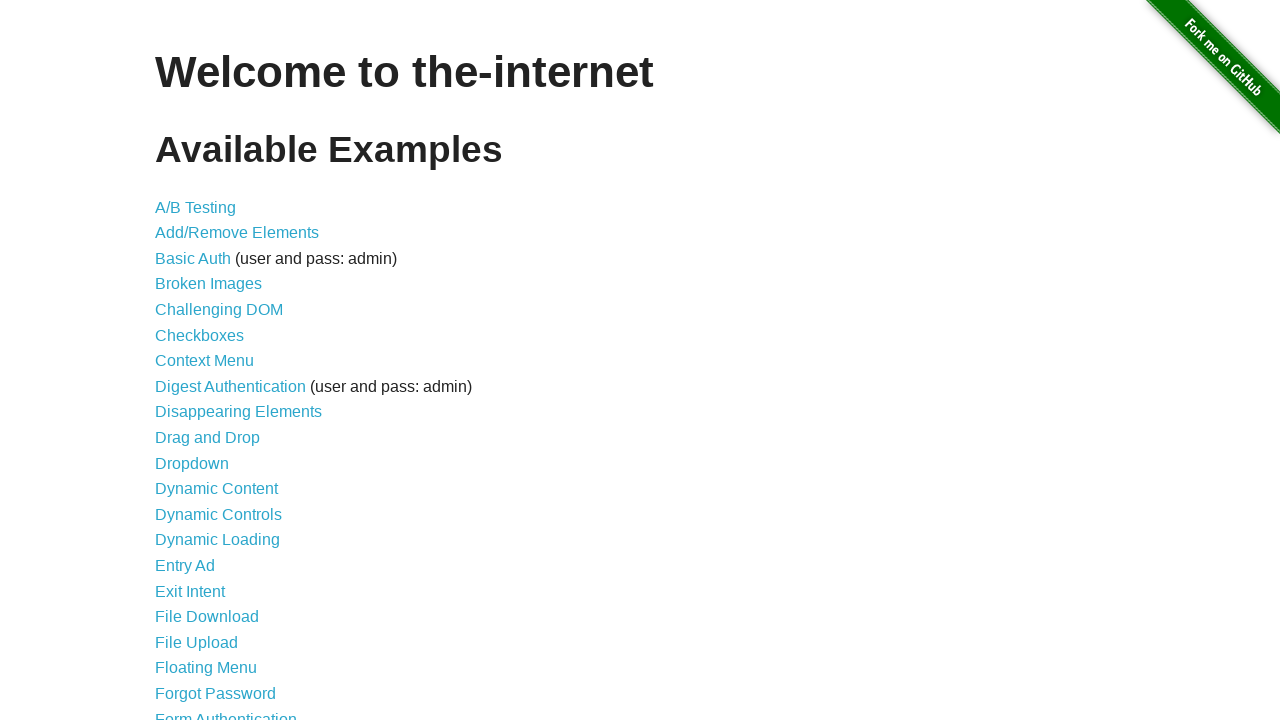

Clicked on Multiple Windows link at (218, 369) on a[href='/windows']
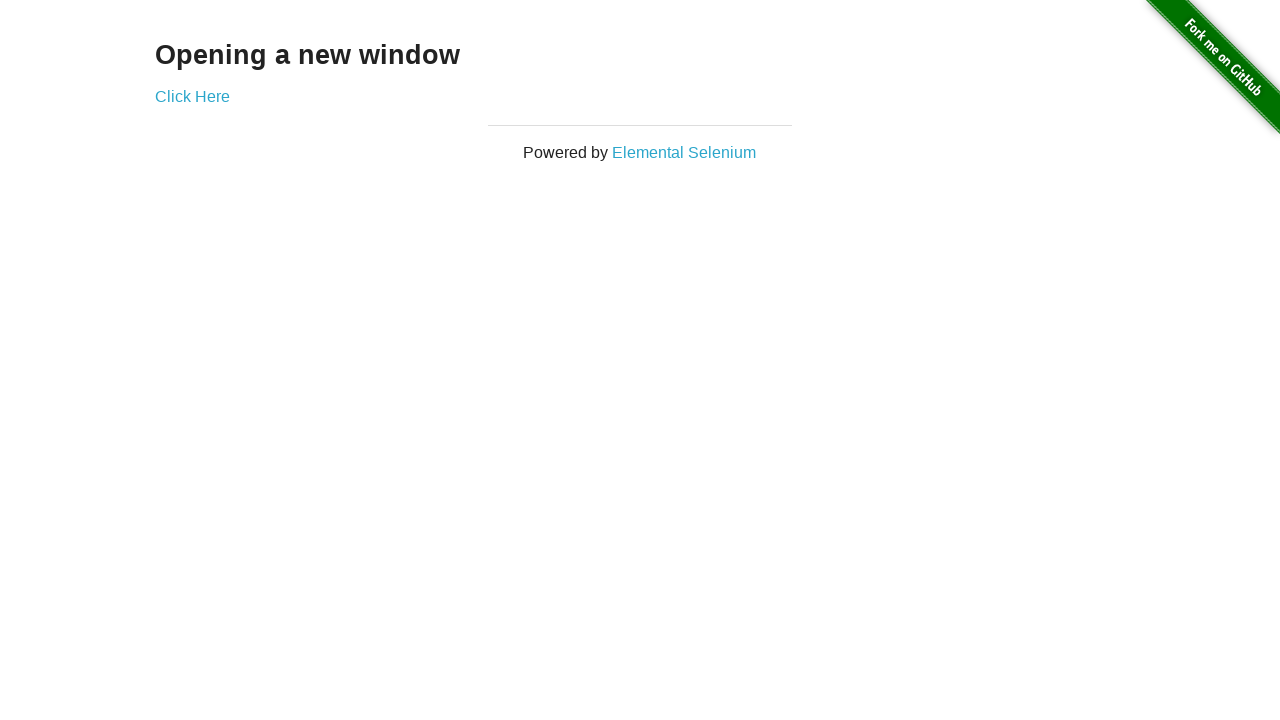

Clicked on 'Click Here' link to open new window at (192, 96) on a[href='/windows/new']
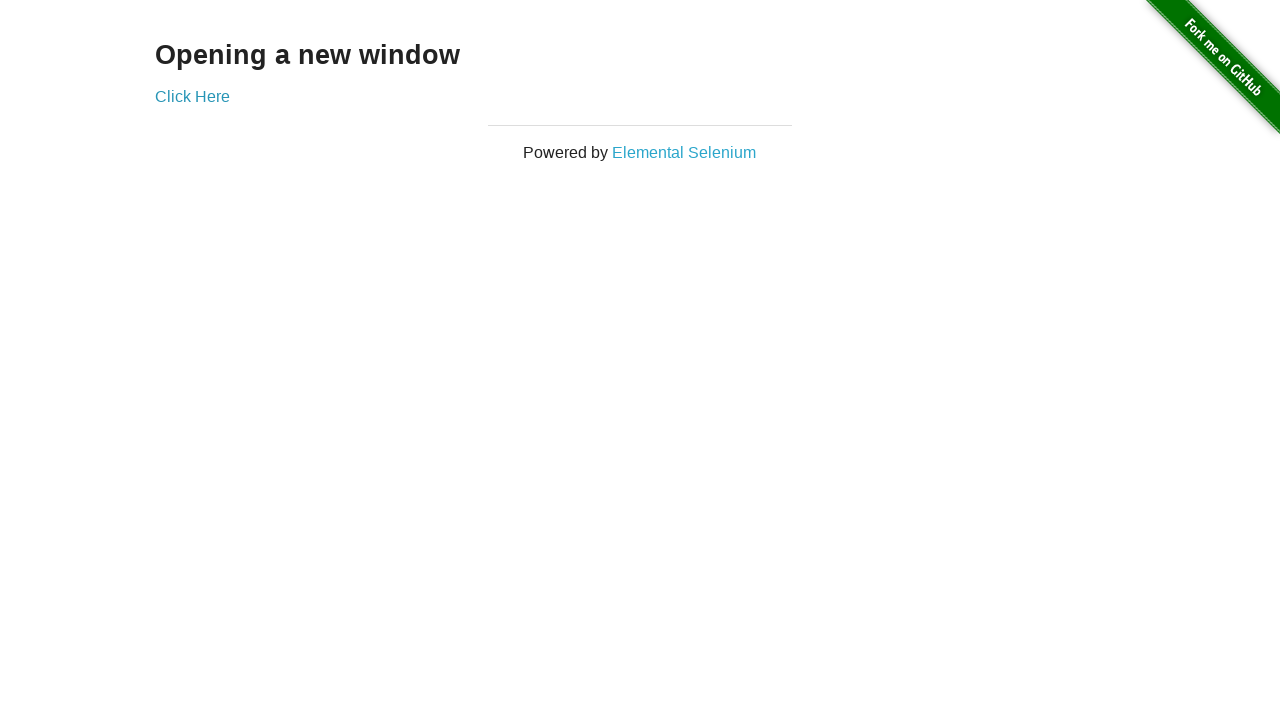

Switched to new window and waited for load state
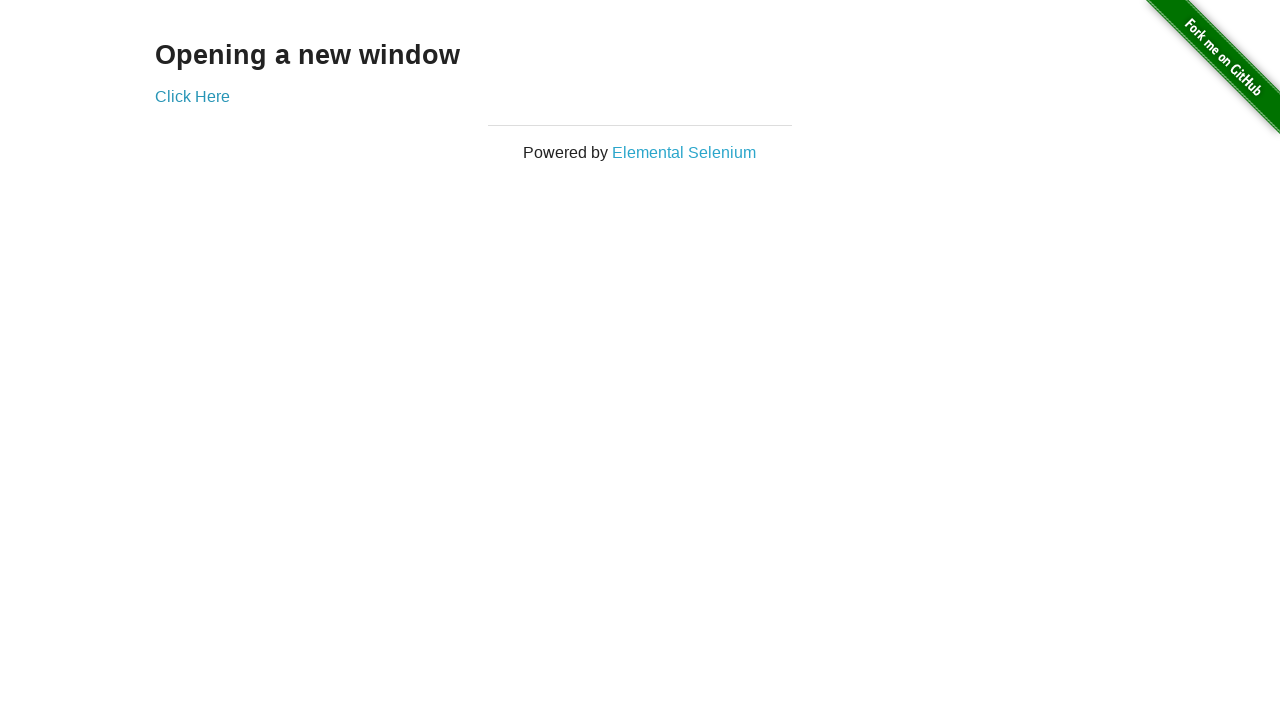

Verified 'New Window' heading is present on new page
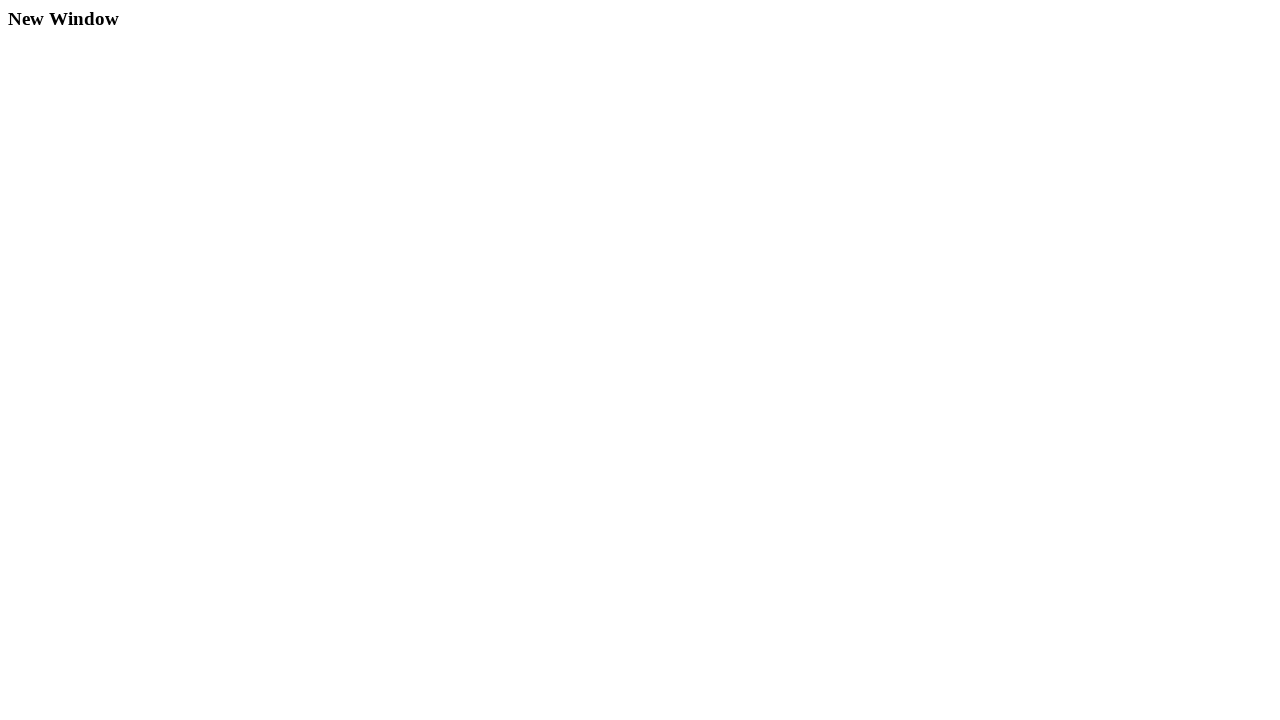

Closed the new window
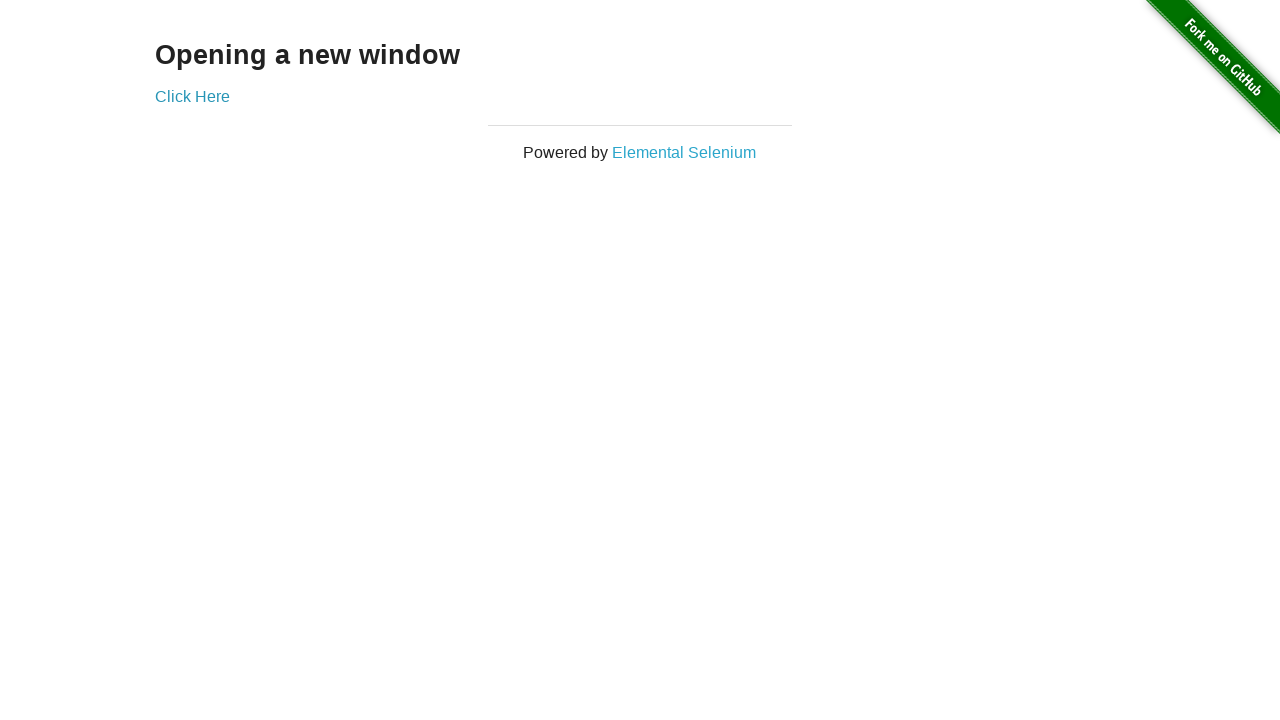

Verified return to original window with 'Click Here' link present
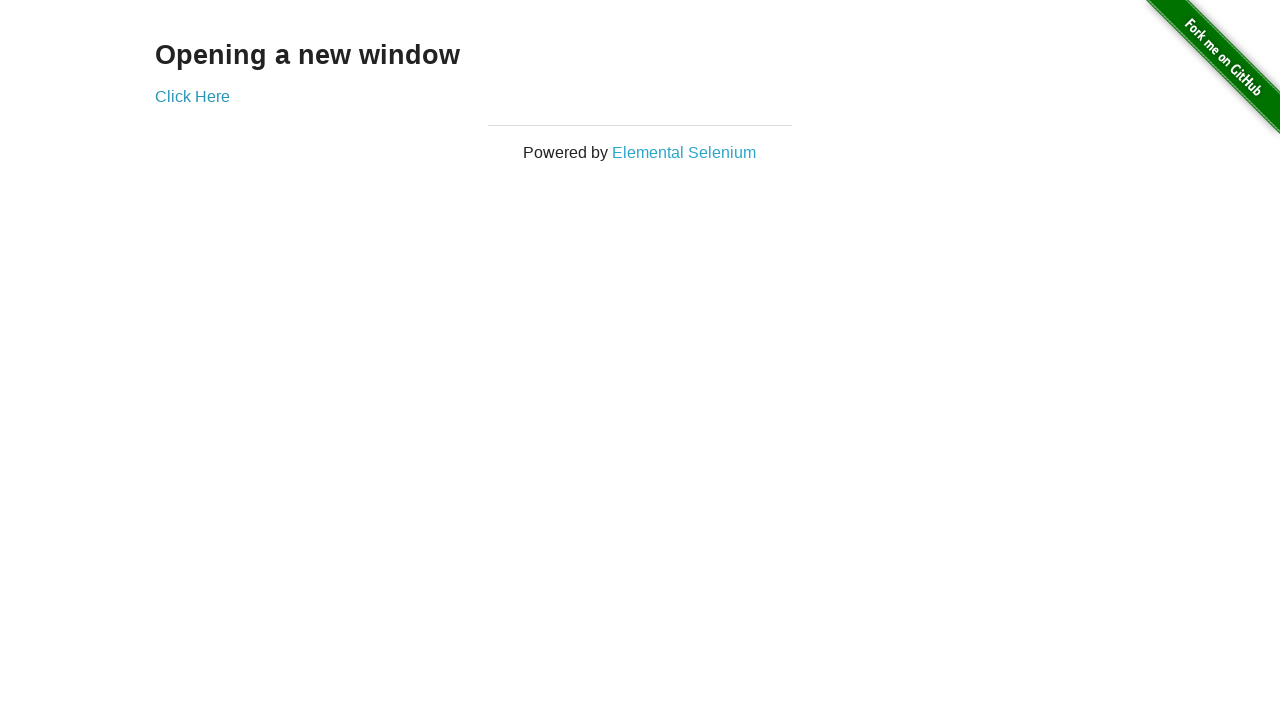

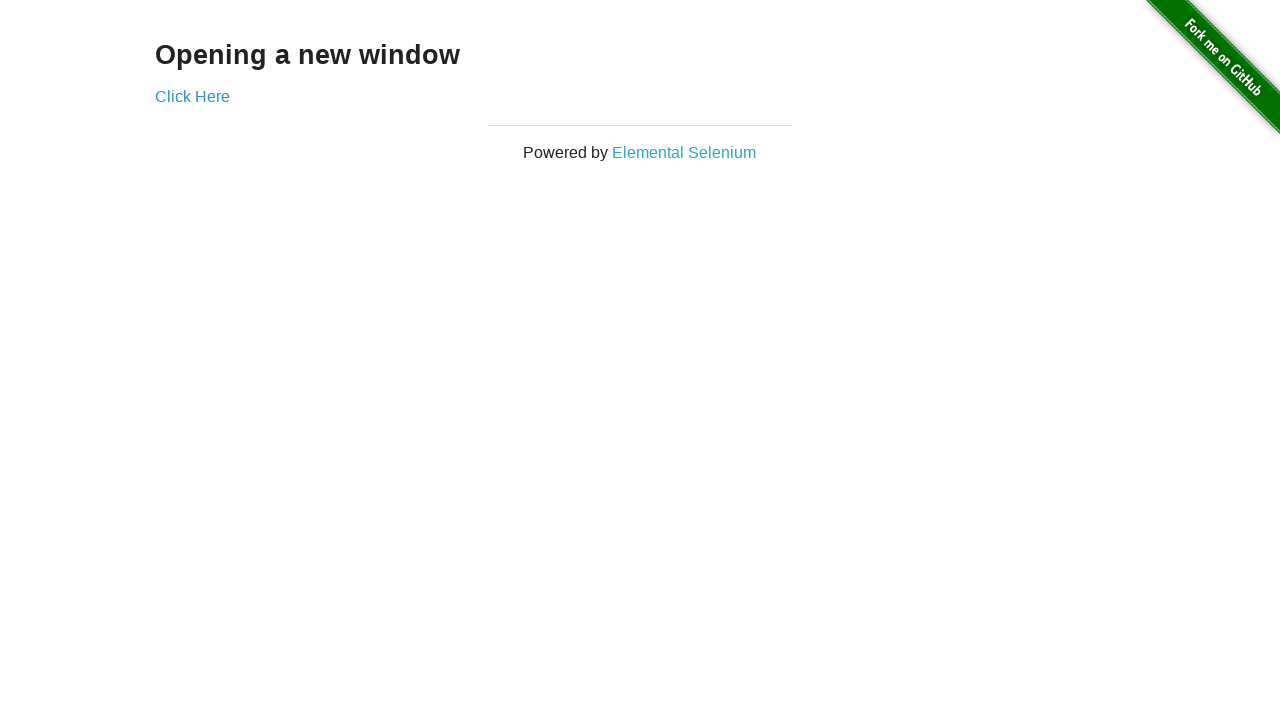